Tests dynamic element creation by clicking Add Element button 5 times and verifying the created Delete buttons

Starting URL: http://the-internet.herokuapp.com/add_remove_elements/

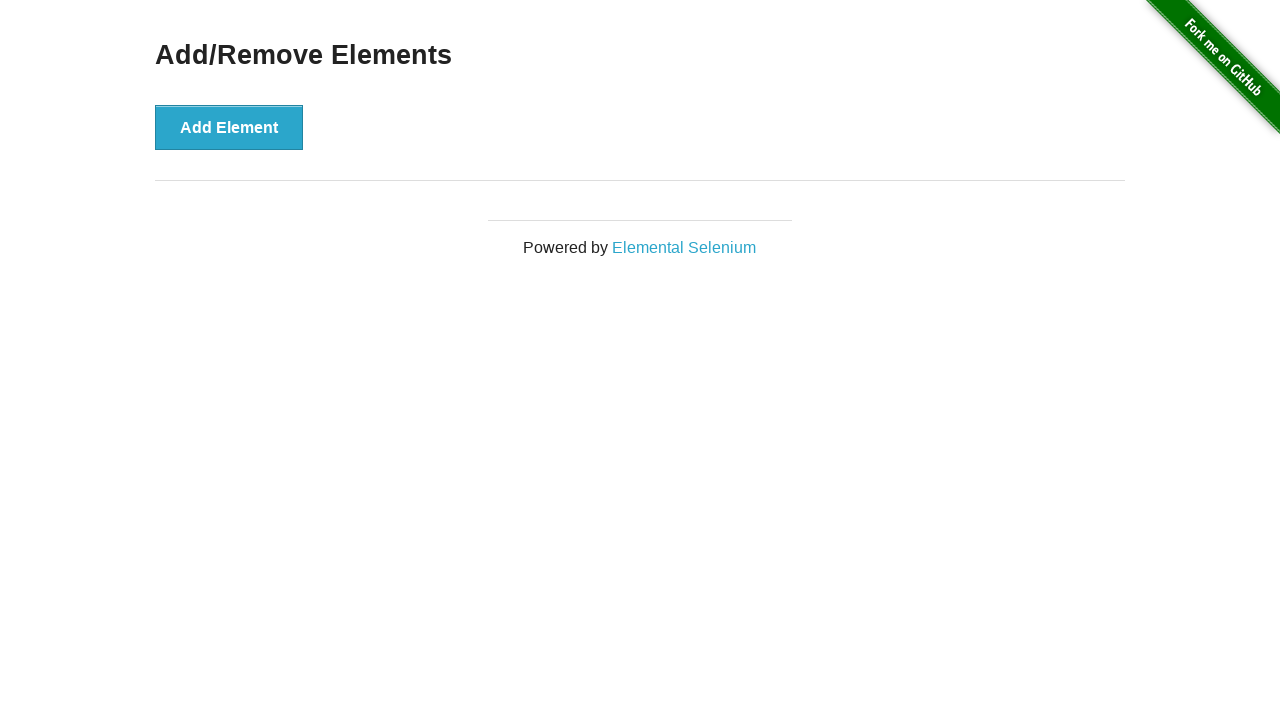

Clicked Add Element button (iteration 1 of 5) at (229, 127) on button:has-text('Add Element')
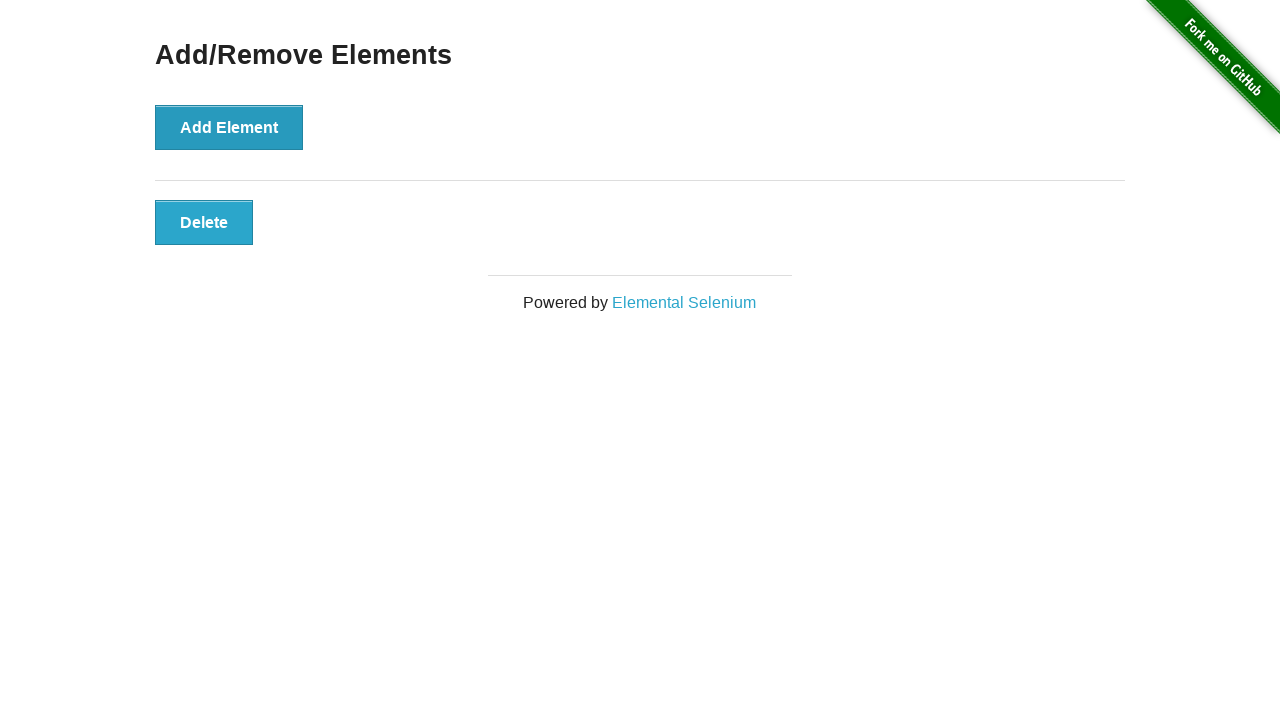

Clicked Add Element button (iteration 2 of 5) at (229, 127) on button:has-text('Add Element')
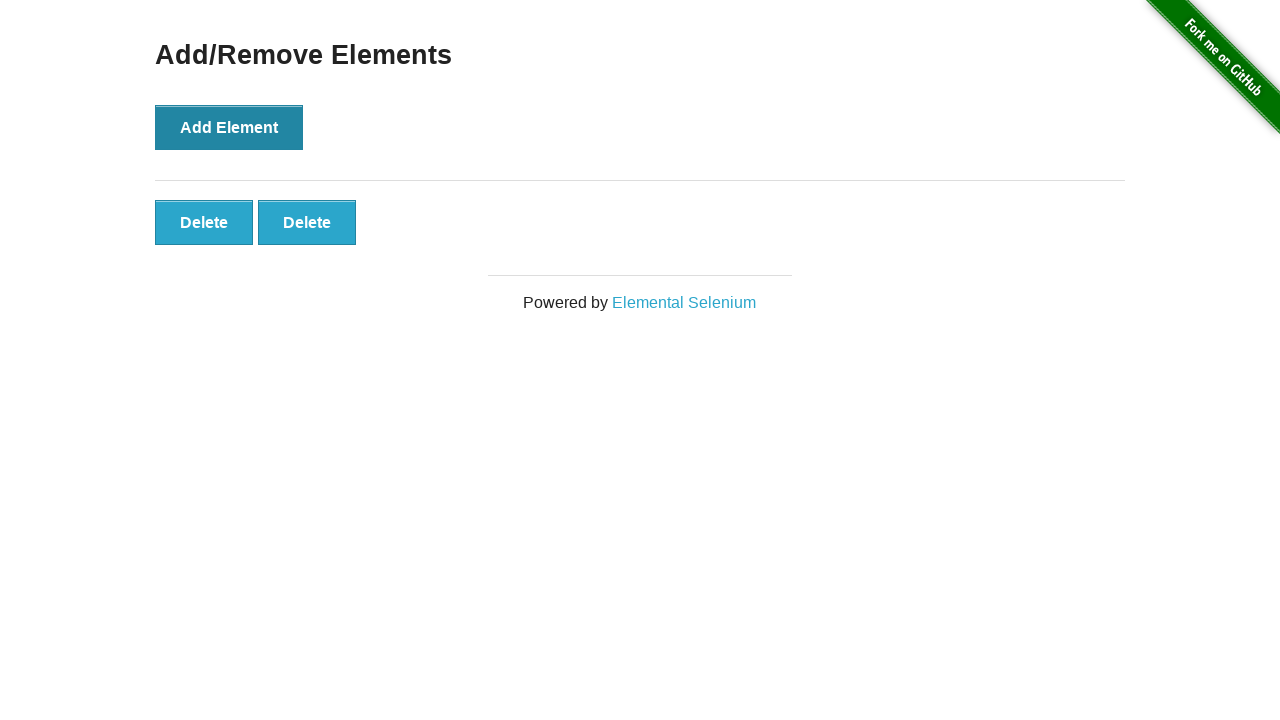

Clicked Add Element button (iteration 3 of 5) at (229, 127) on button:has-text('Add Element')
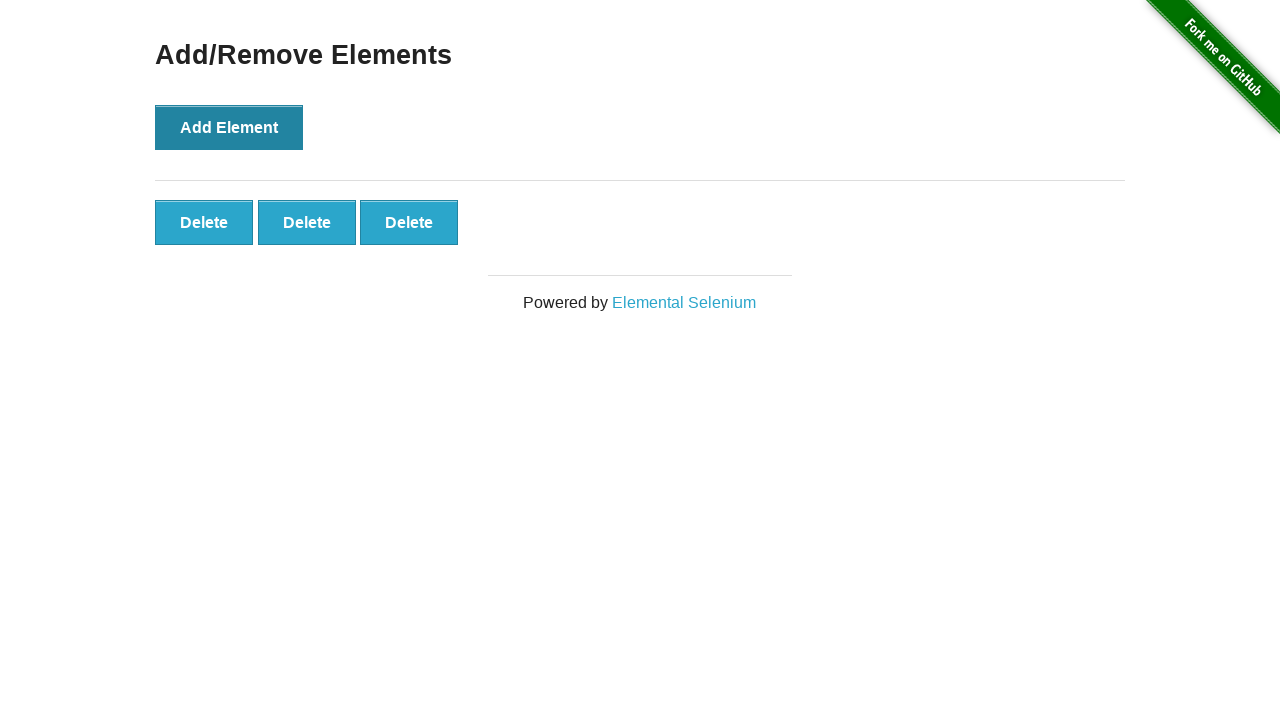

Clicked Add Element button (iteration 4 of 5) at (229, 127) on button:has-text('Add Element')
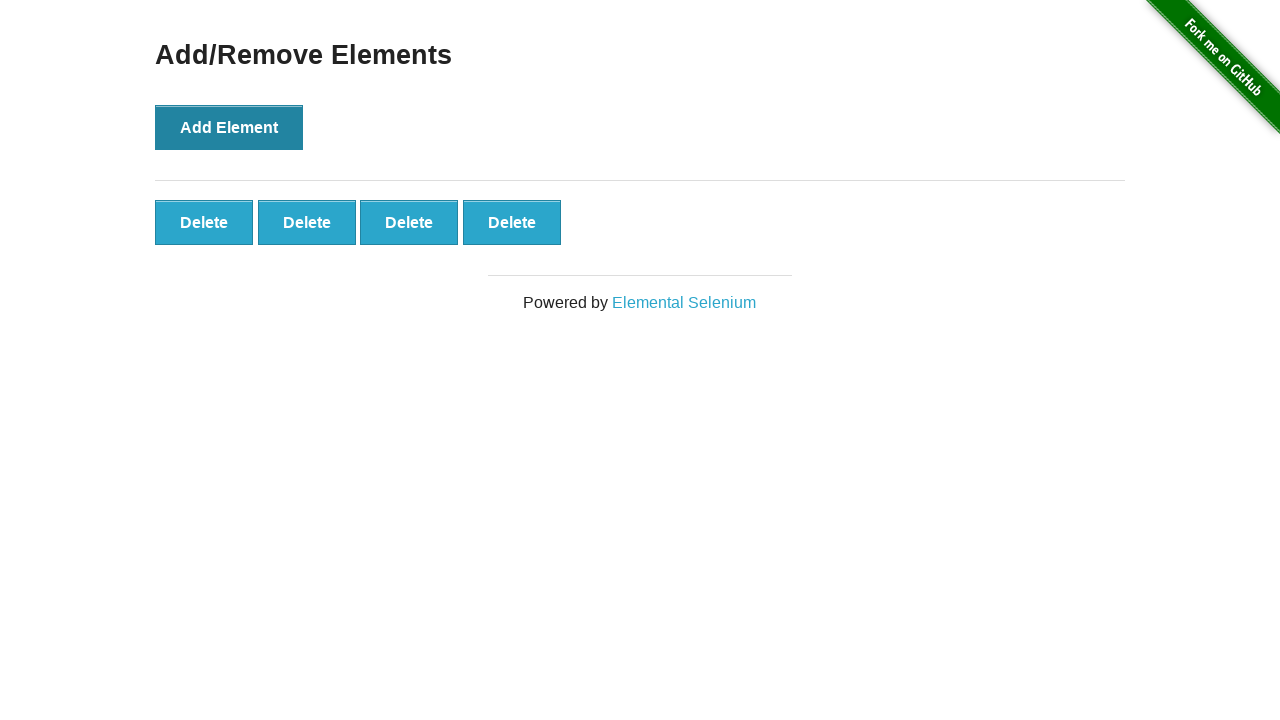

Clicked Add Element button (iteration 5 of 5) at (229, 127) on button:has-text('Add Element')
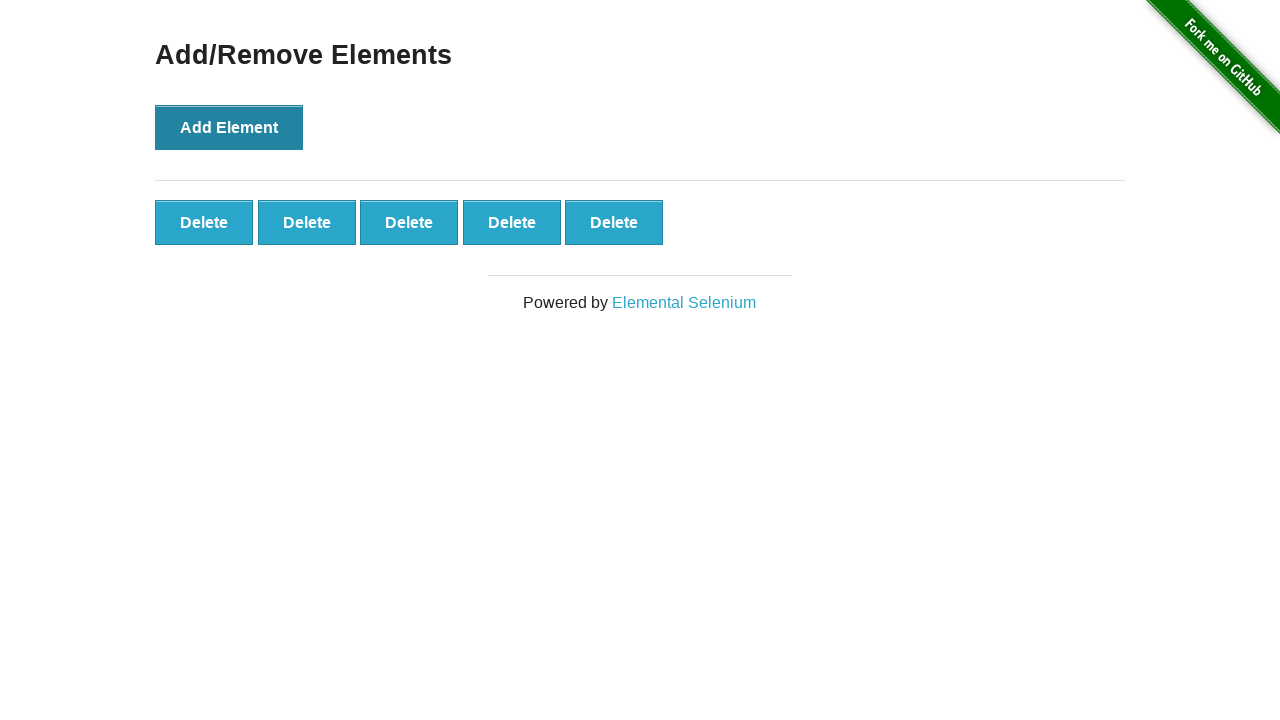

Located all Delete buttons in the elements container
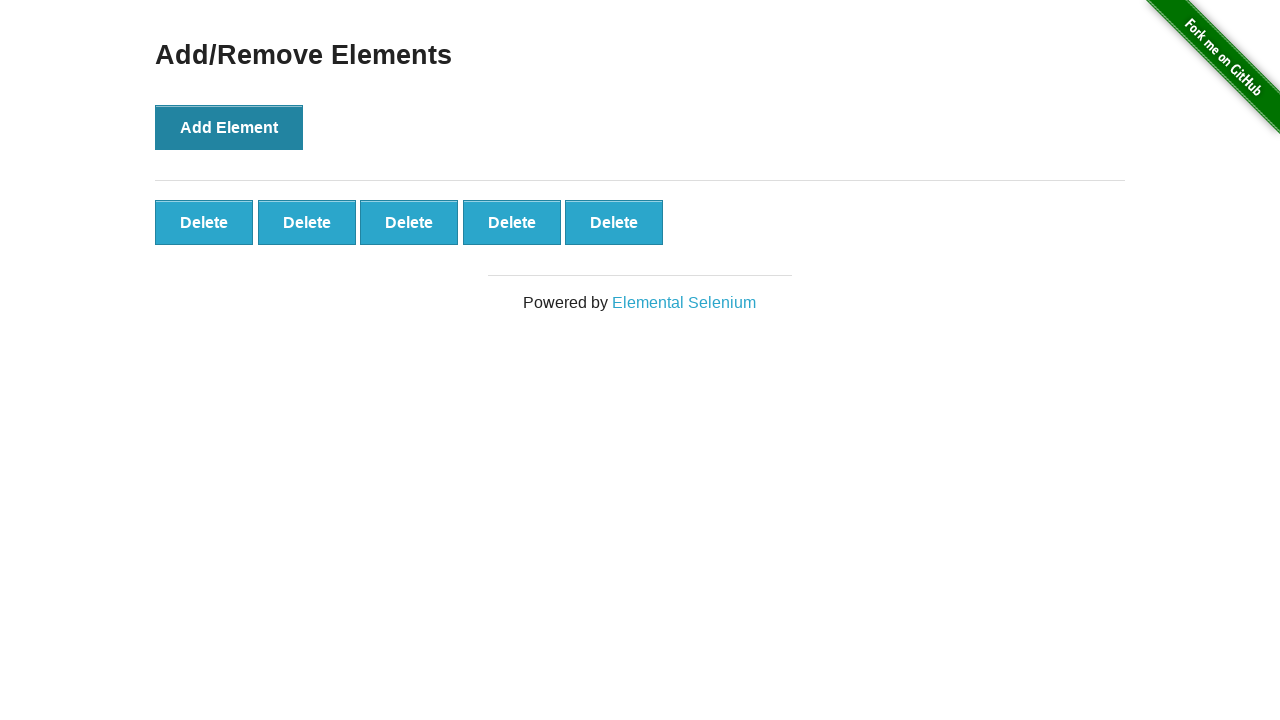

Verified that exactly 5 Delete buttons were created
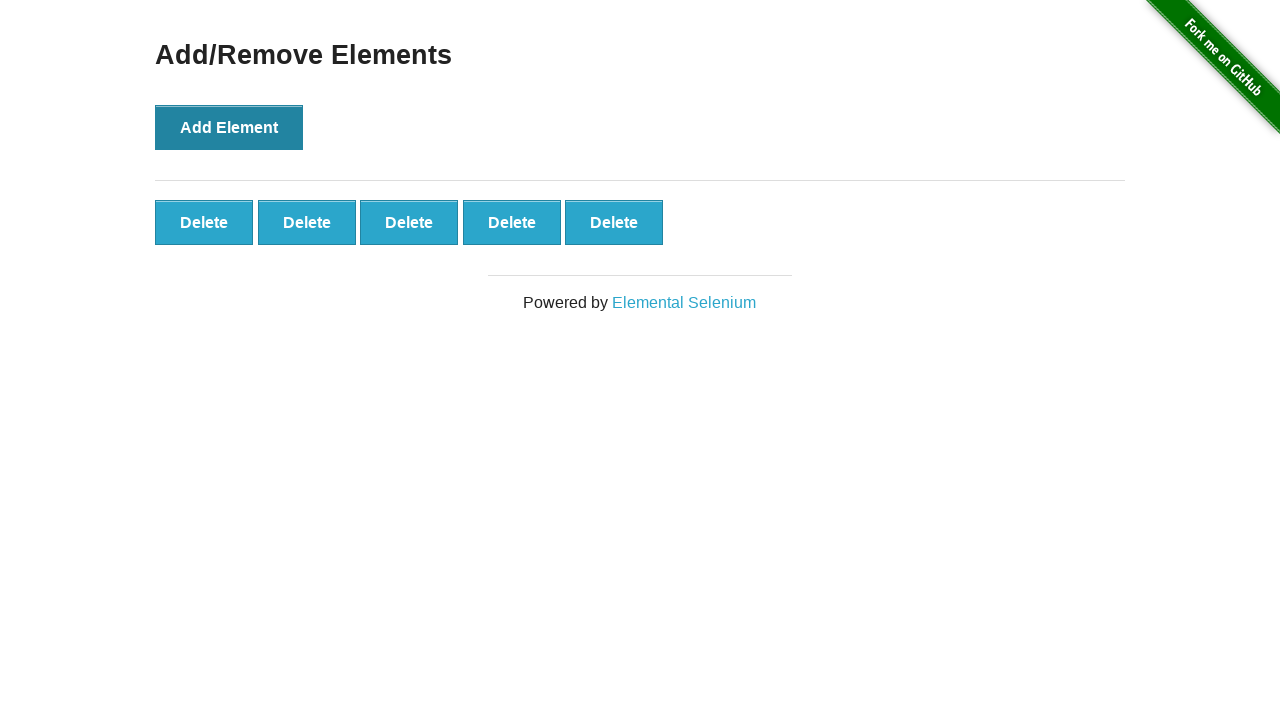

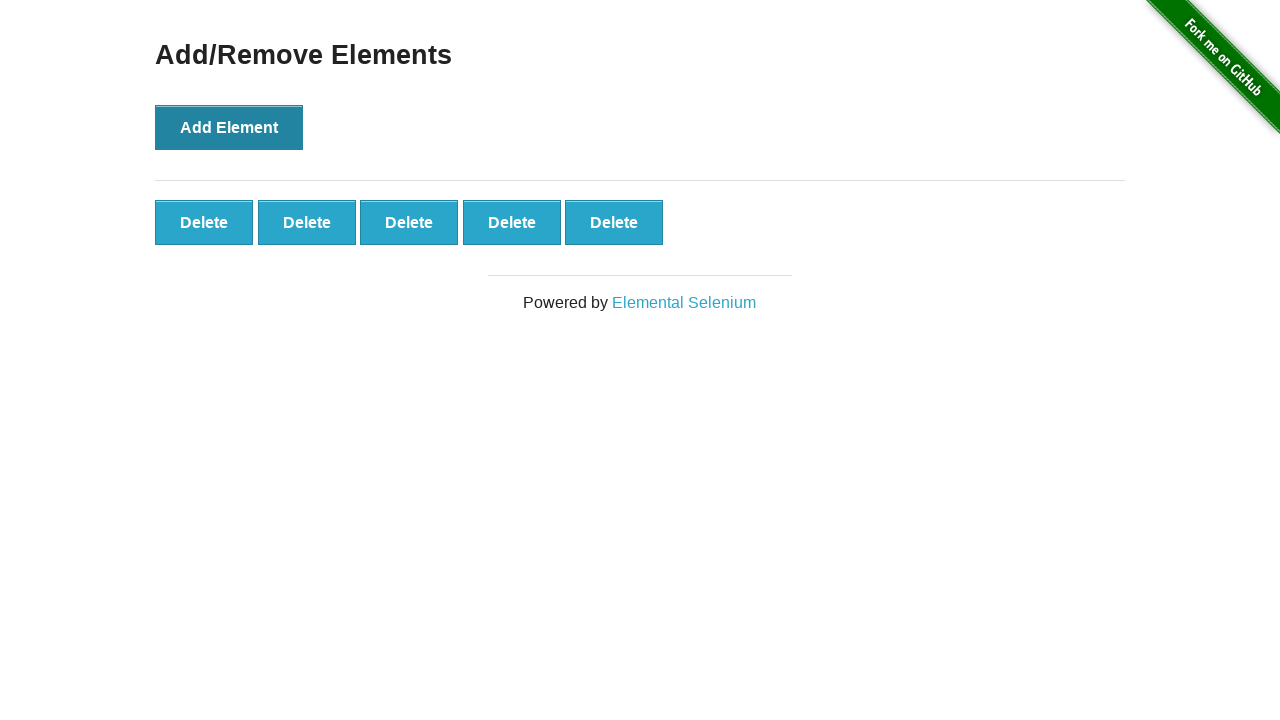